Tests the OpenCart site by searching for "mac" products and then navigating to the Contact Us page

Starting URL: http://opencart.abstracta.us/

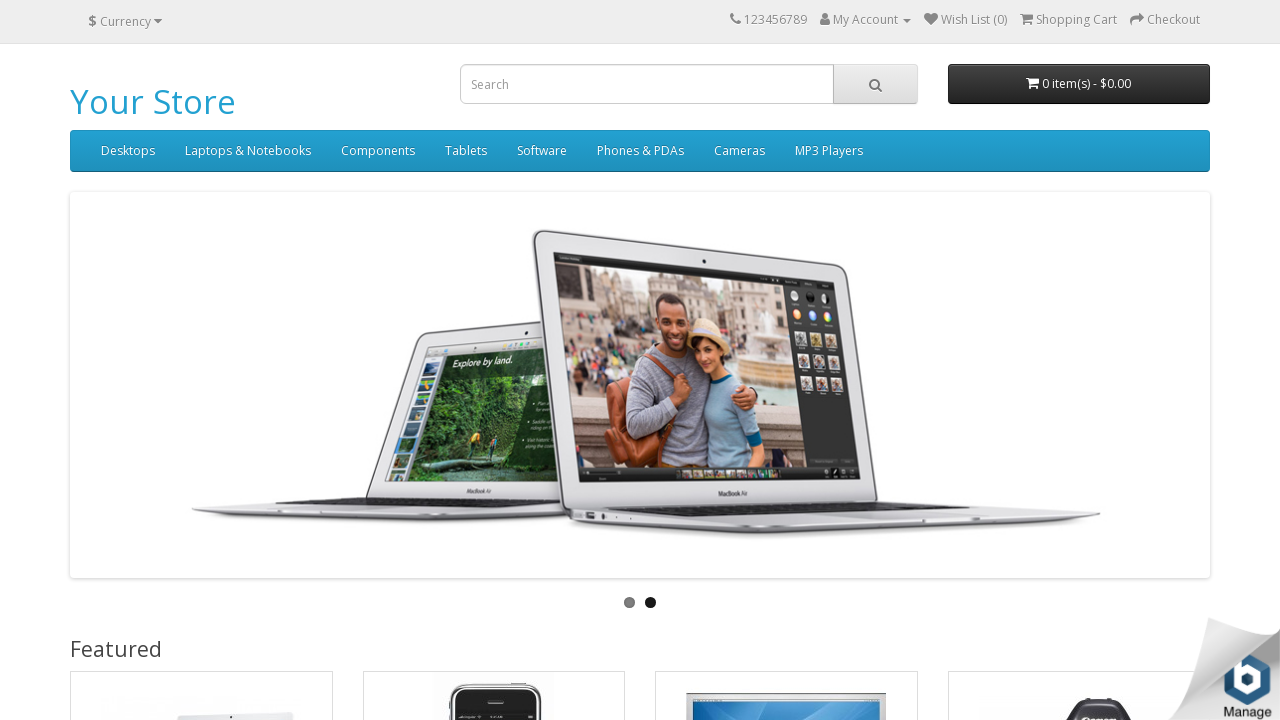

Filled search box with 'mac' on input[name='search']
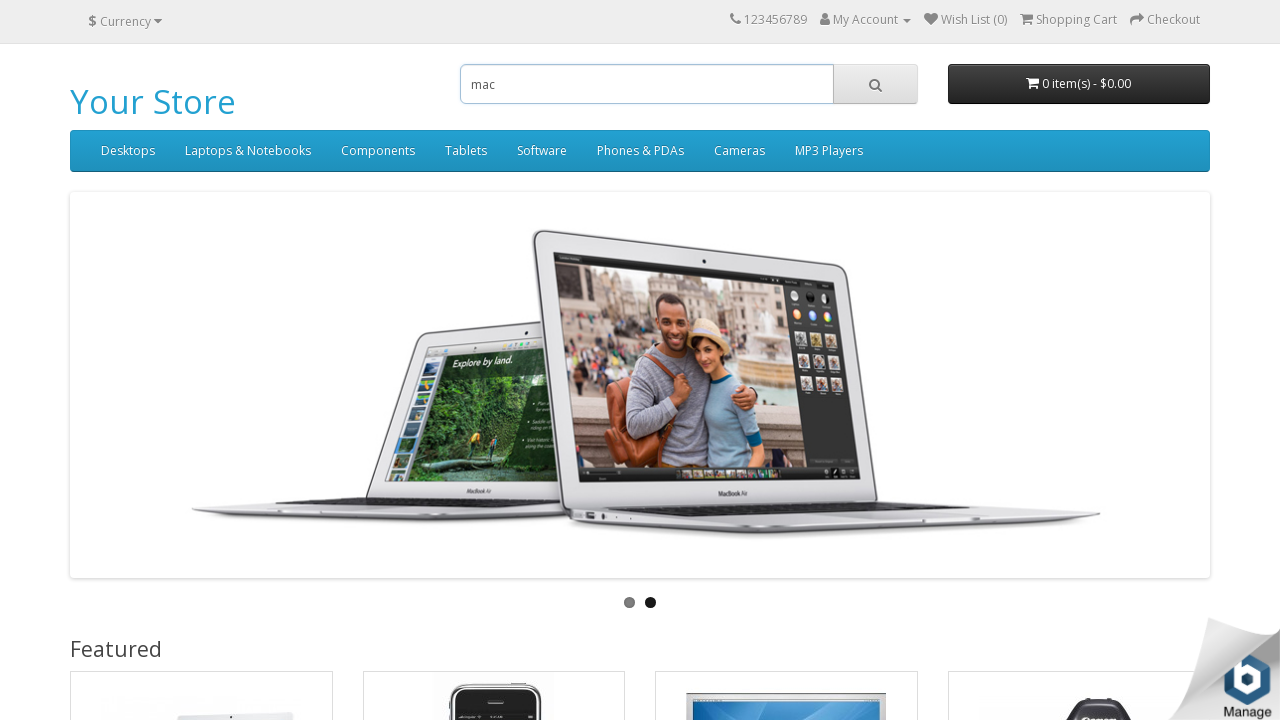

Pressed Enter to submit search for 'mac' on input[name='search']
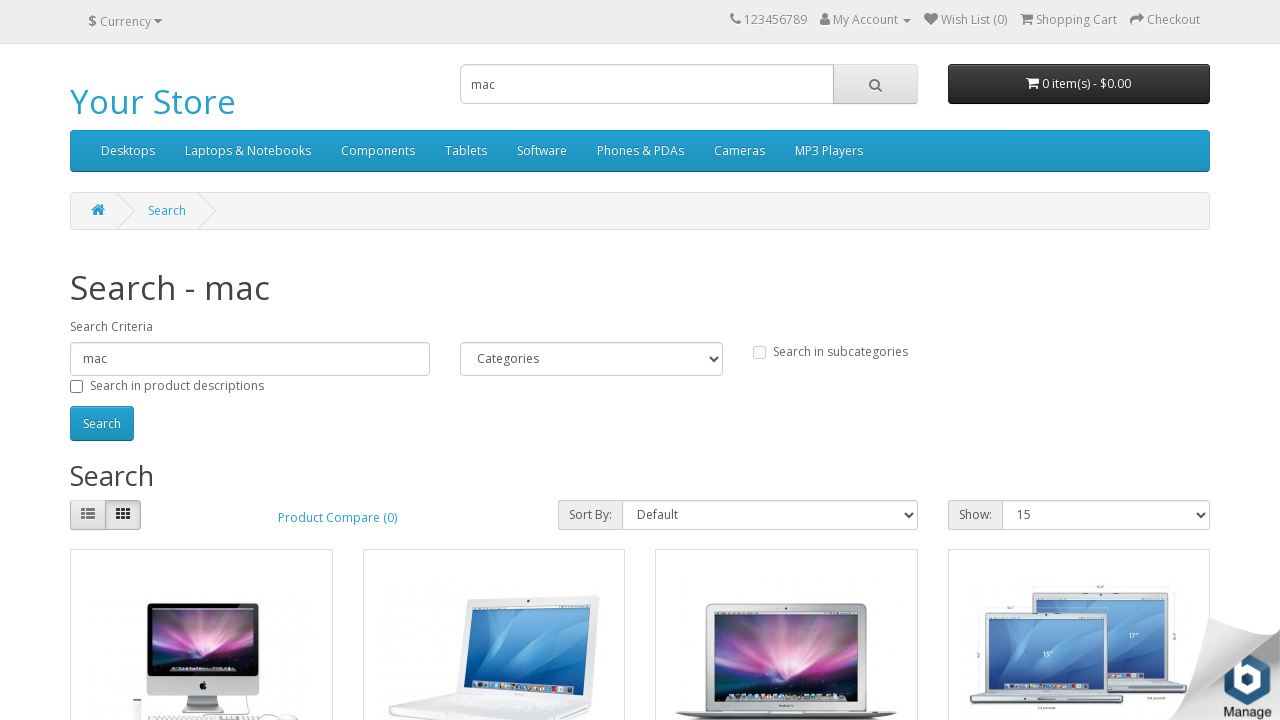

Search results loaded and product captions are visible
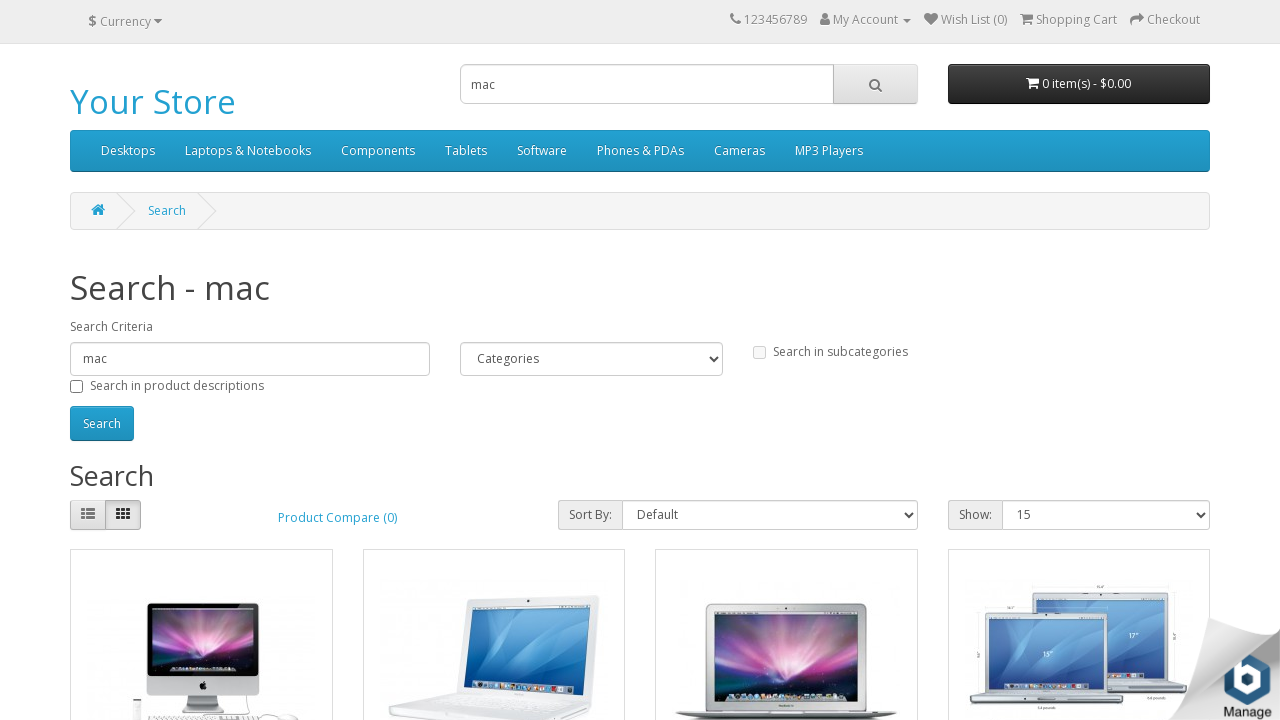

Clicked Contact Us link in footer at (394, 548) on xpath=//footer//a[text()='Contact Us']
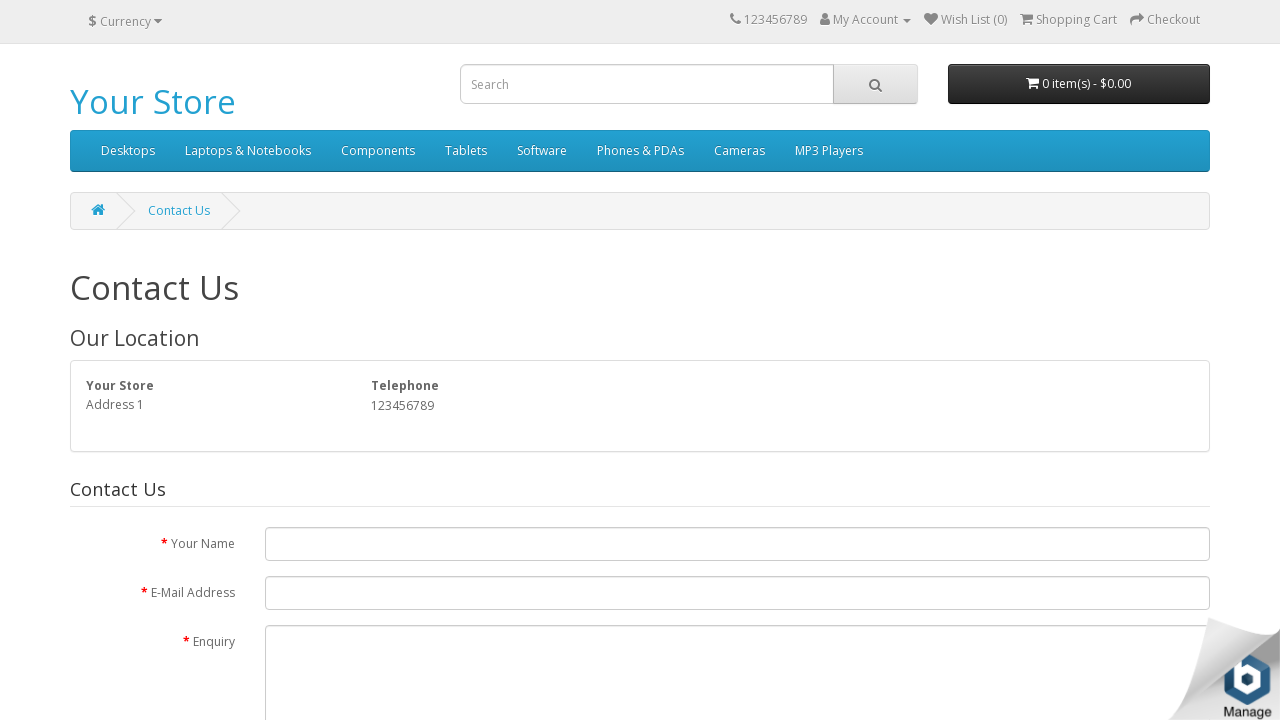

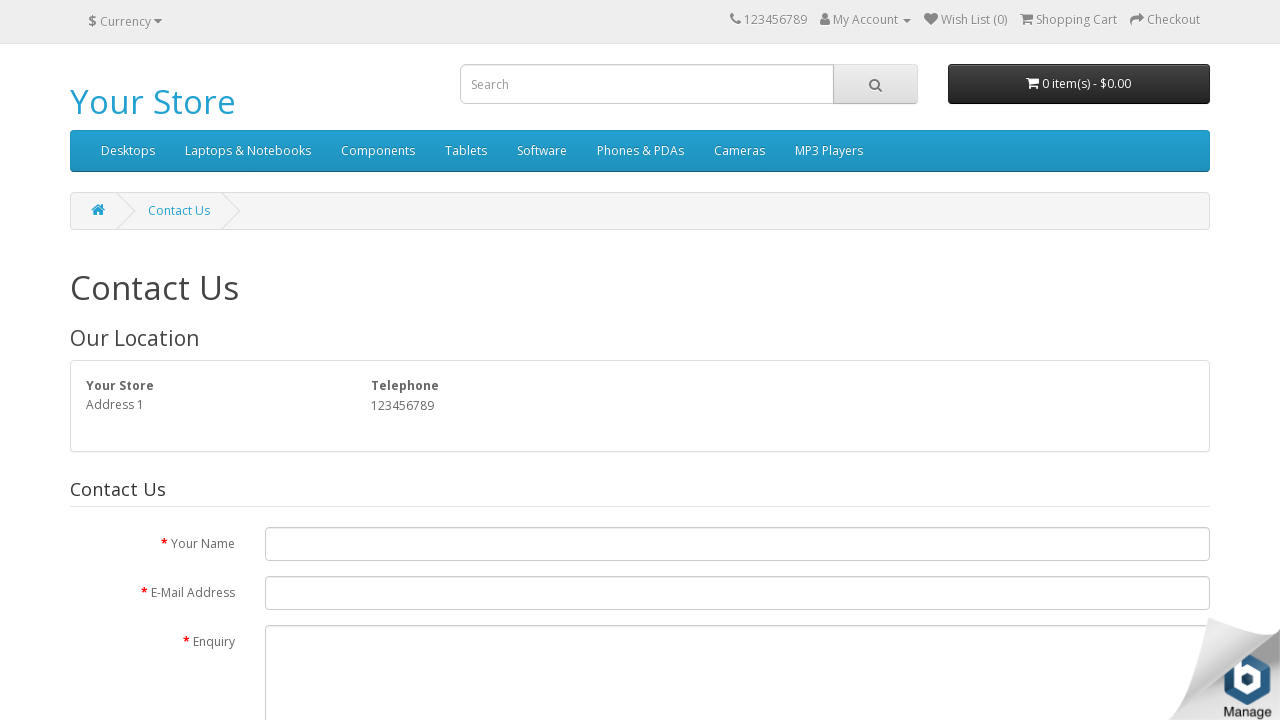